Tests the input functionality by navigating to the Inputs page and entering a numeric value into a number input field

Starting URL: https://the-internet.herokuapp.com

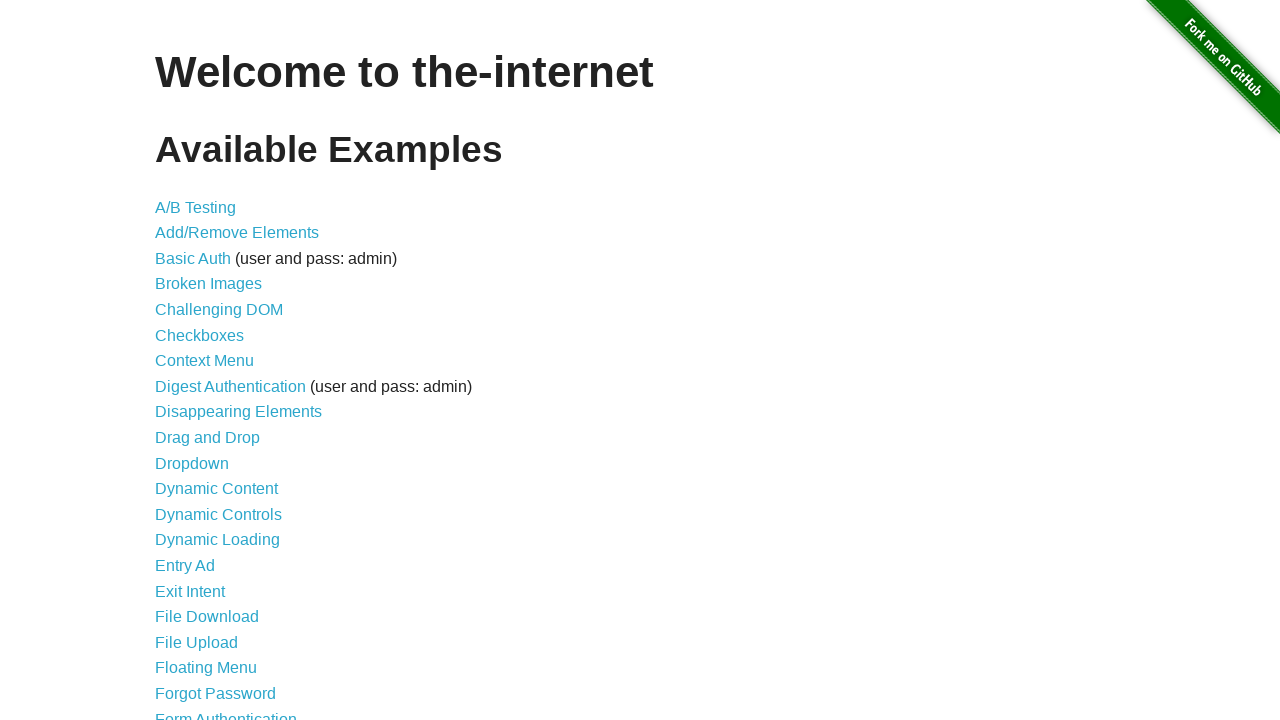

Clicked on the 'Inputs' link to navigate to the inputs page at (176, 361) on text=Inputs
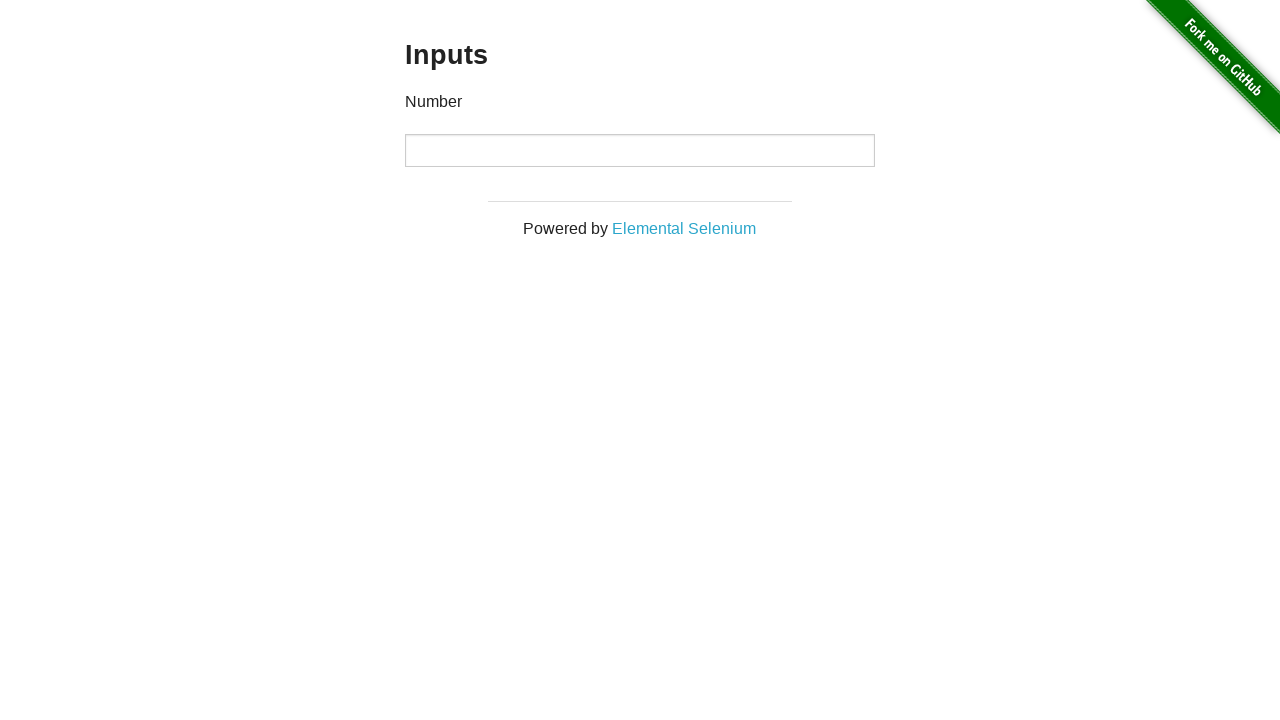

Number input field became visible
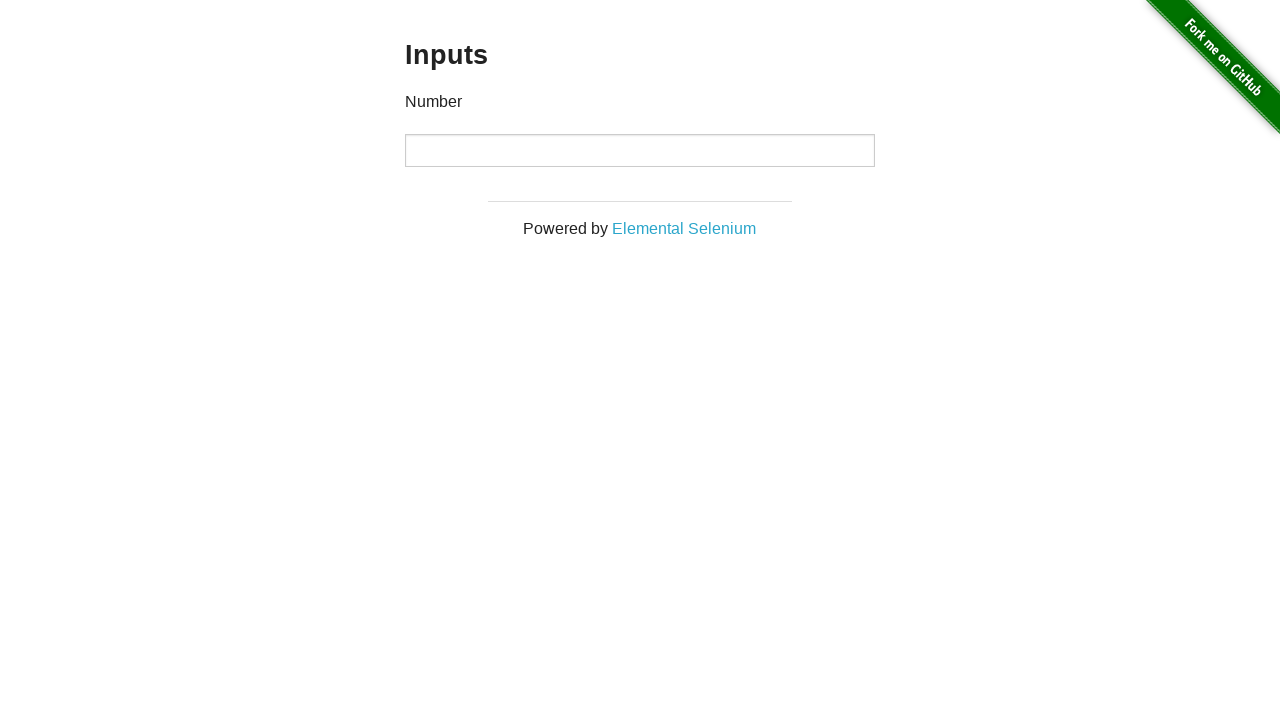

Entered numeric value '12346789' into the number input field on input[type='number']
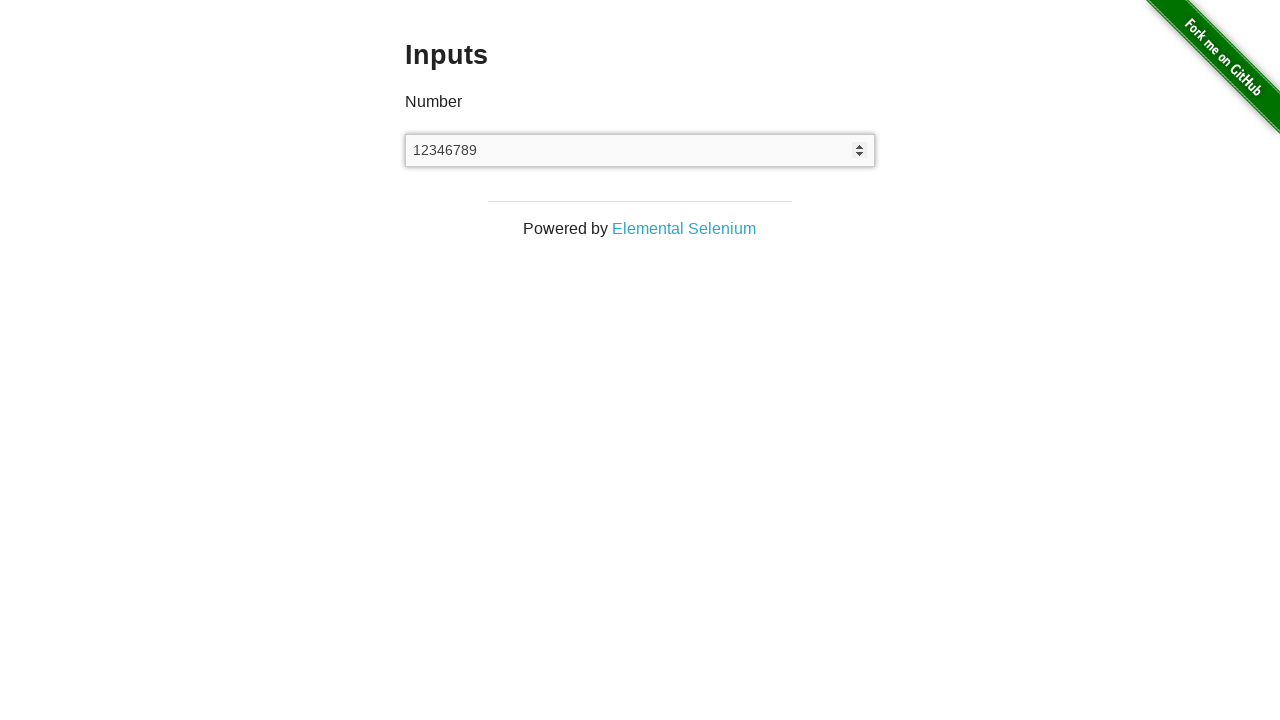

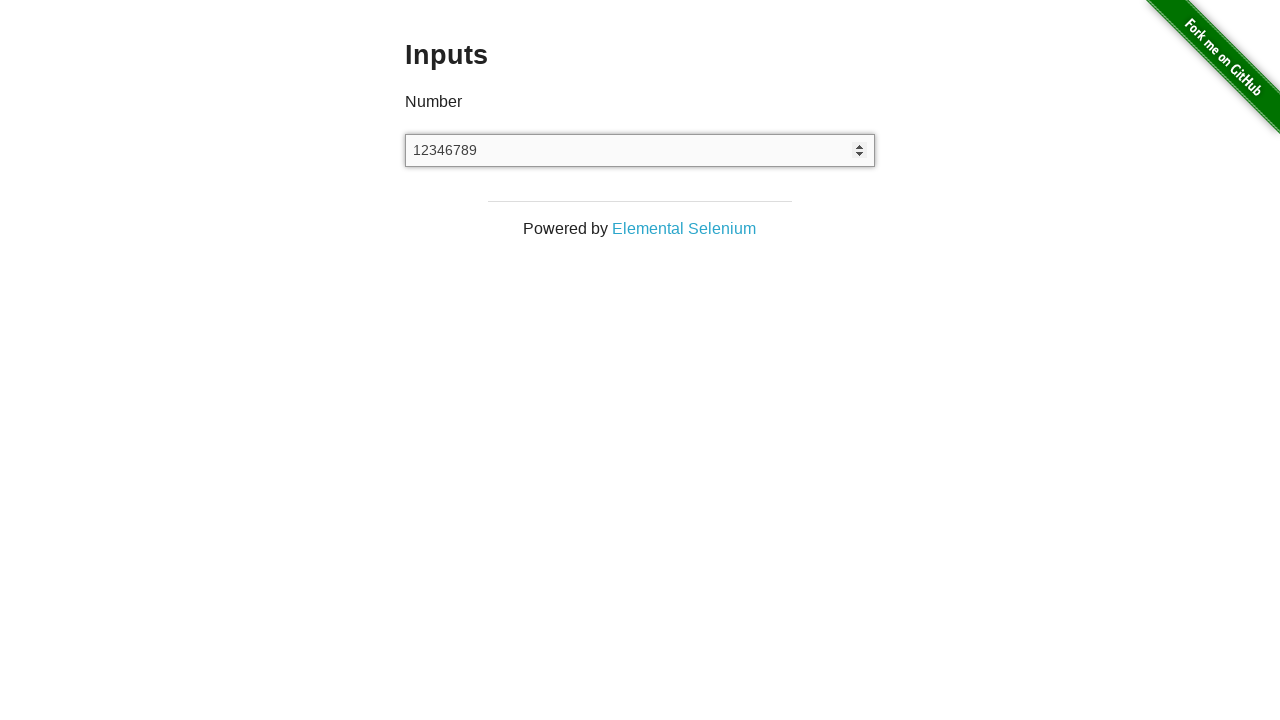